Tests that the input field clears after adding a todo item

Starting URL: https://demo.playwright.dev/todomvc

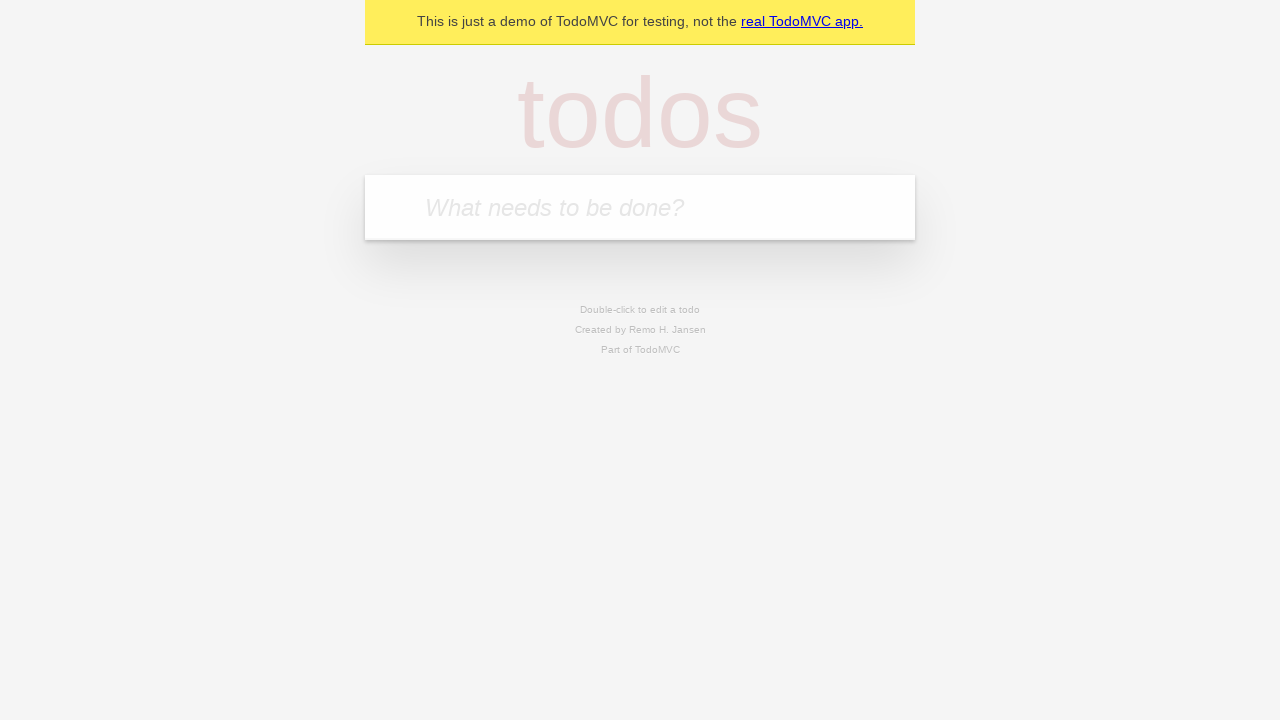

Filled input field with 'buy some cheese' on internal:attr=[placeholder="What needs to be done?"i]
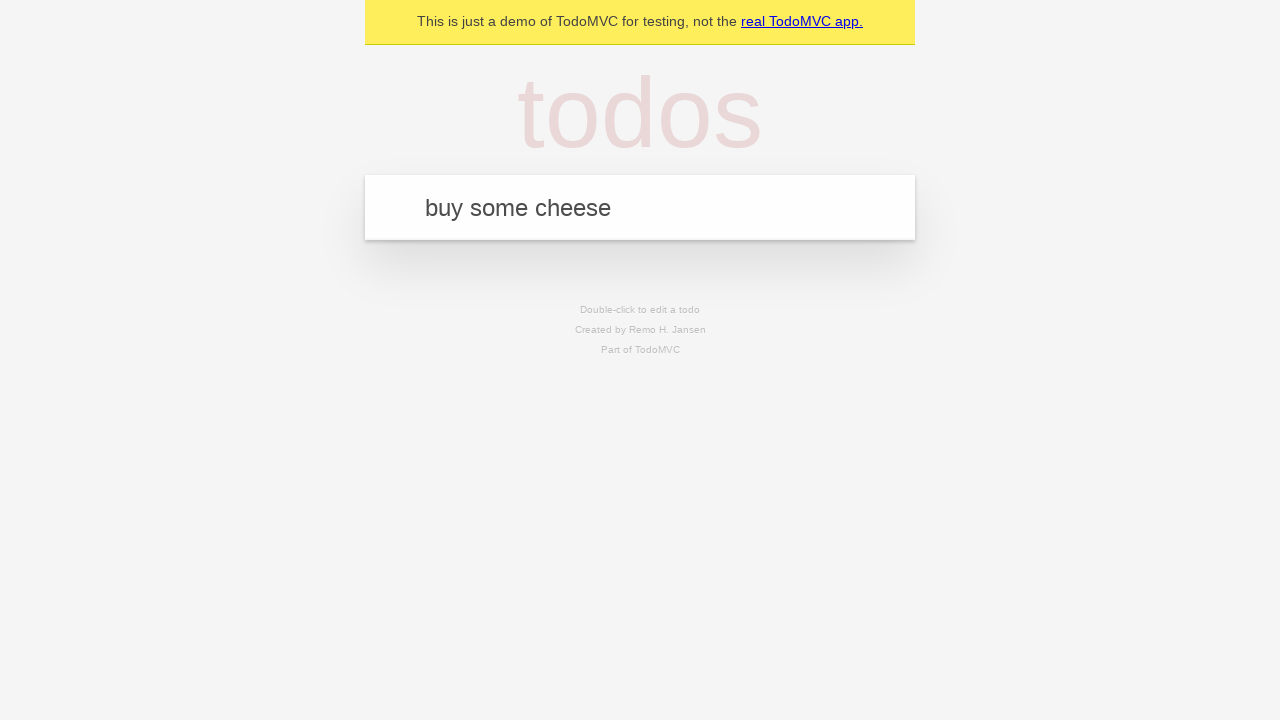

Pressed Enter to add todo item on internal:attr=[placeholder="What needs to be done?"i]
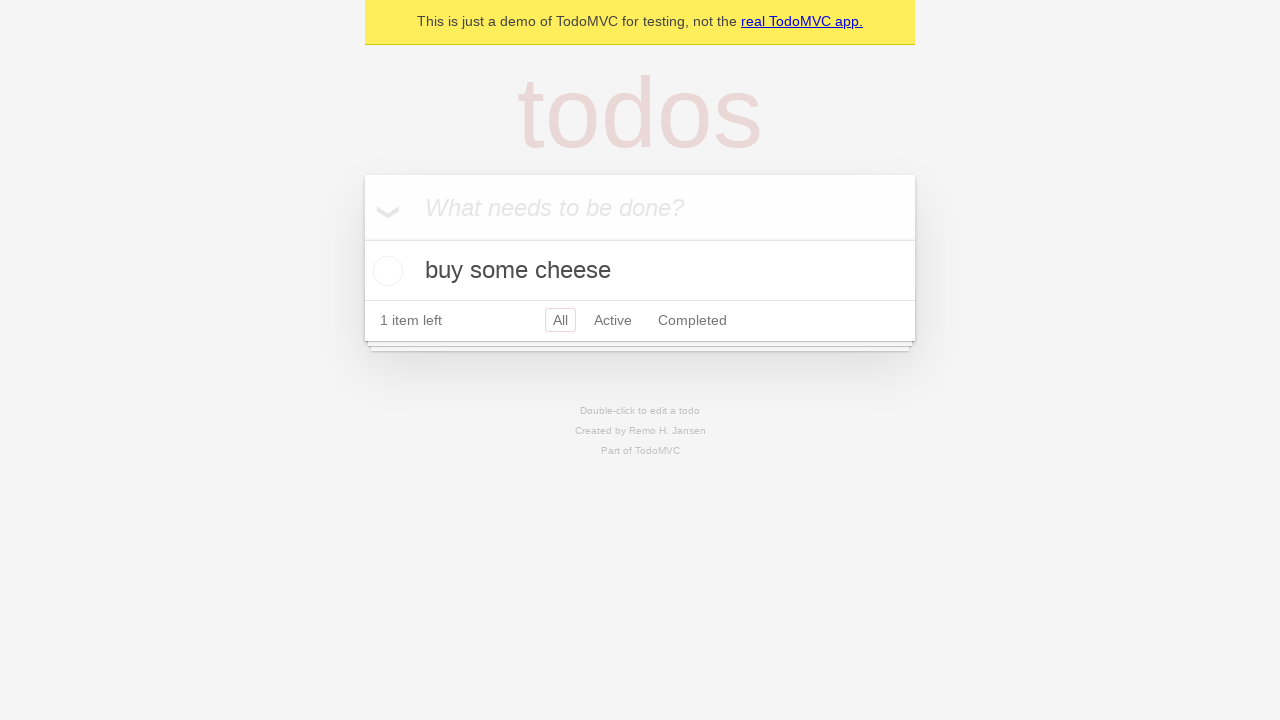

Todo item appeared in the list
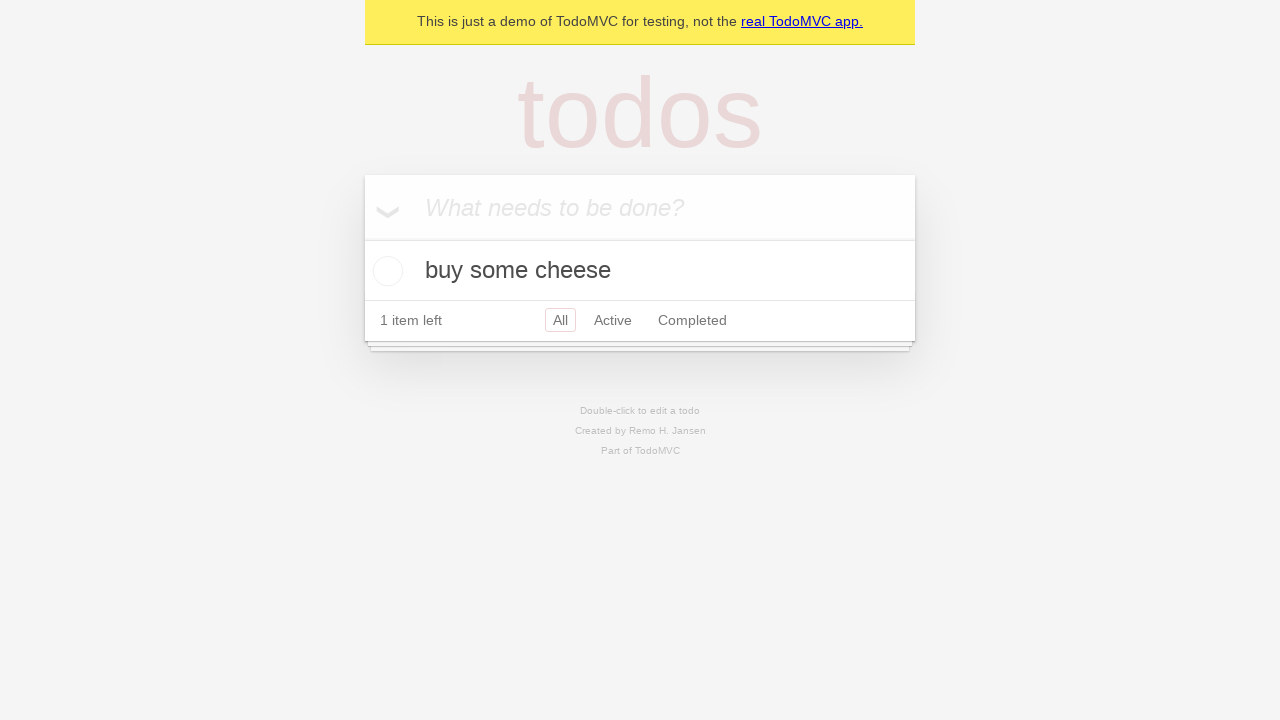

Retrieved input field value to verify it was cleared
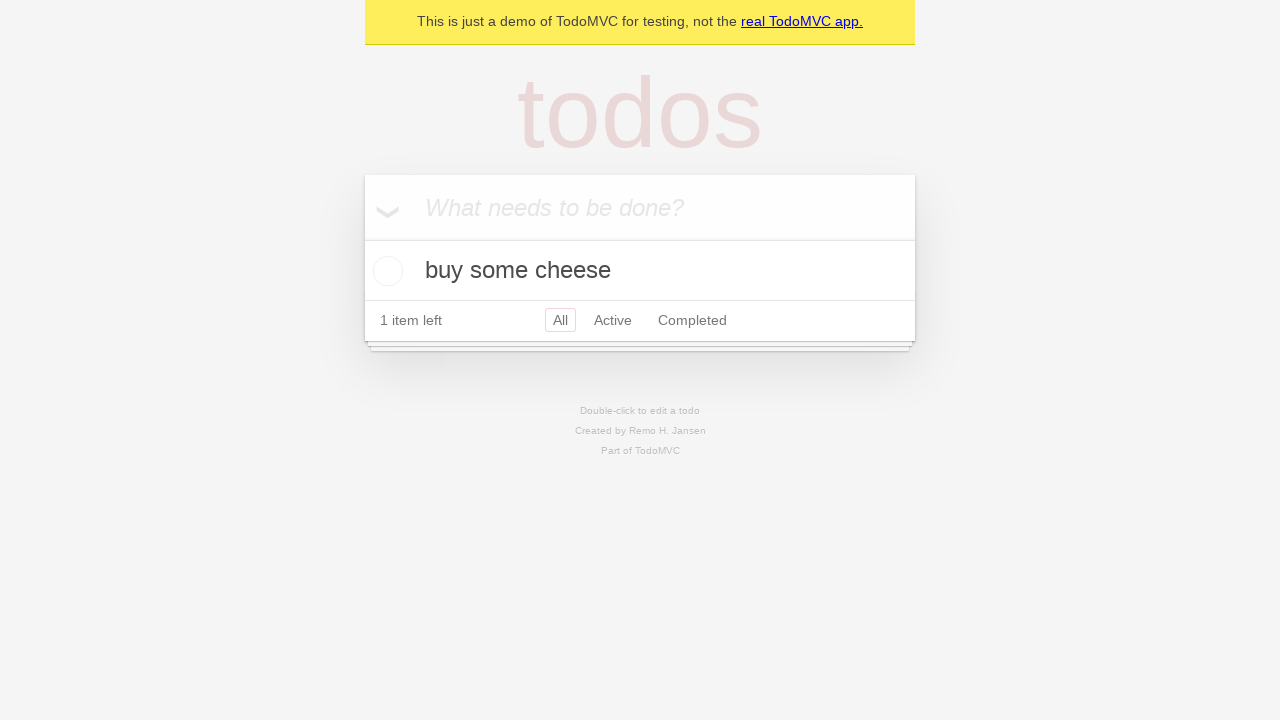

Verified that input field is empty after adding todo
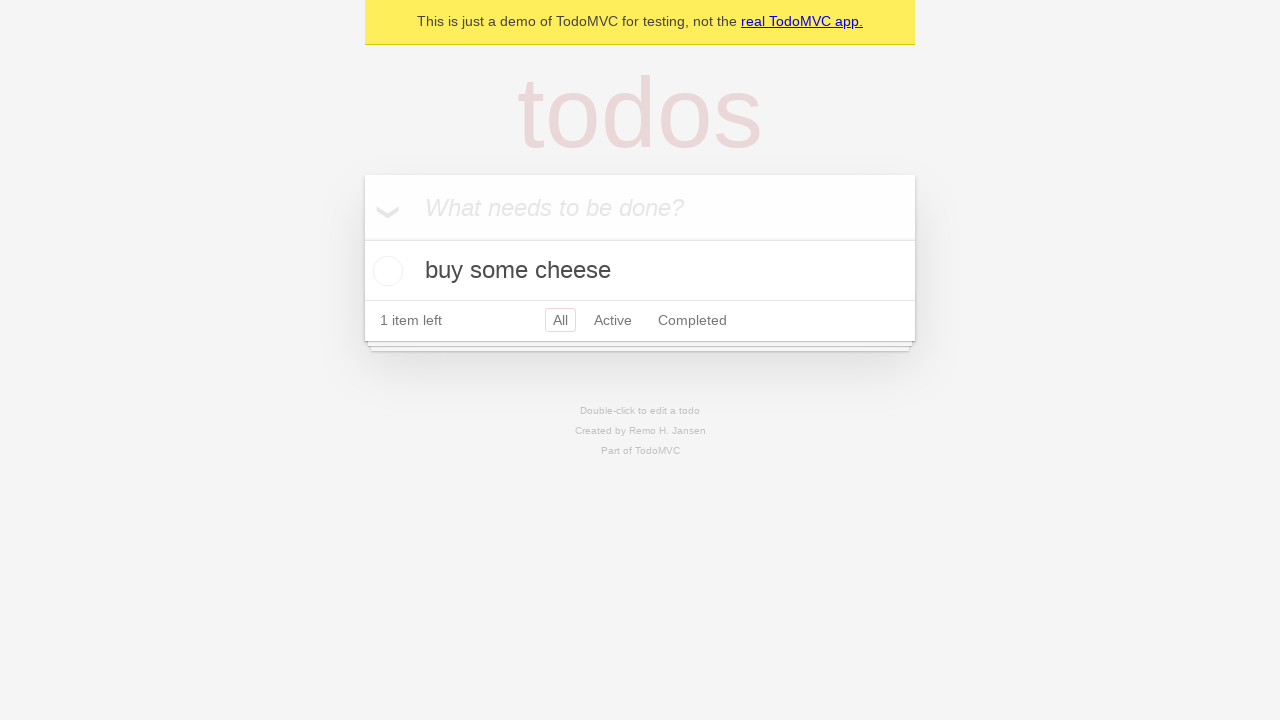

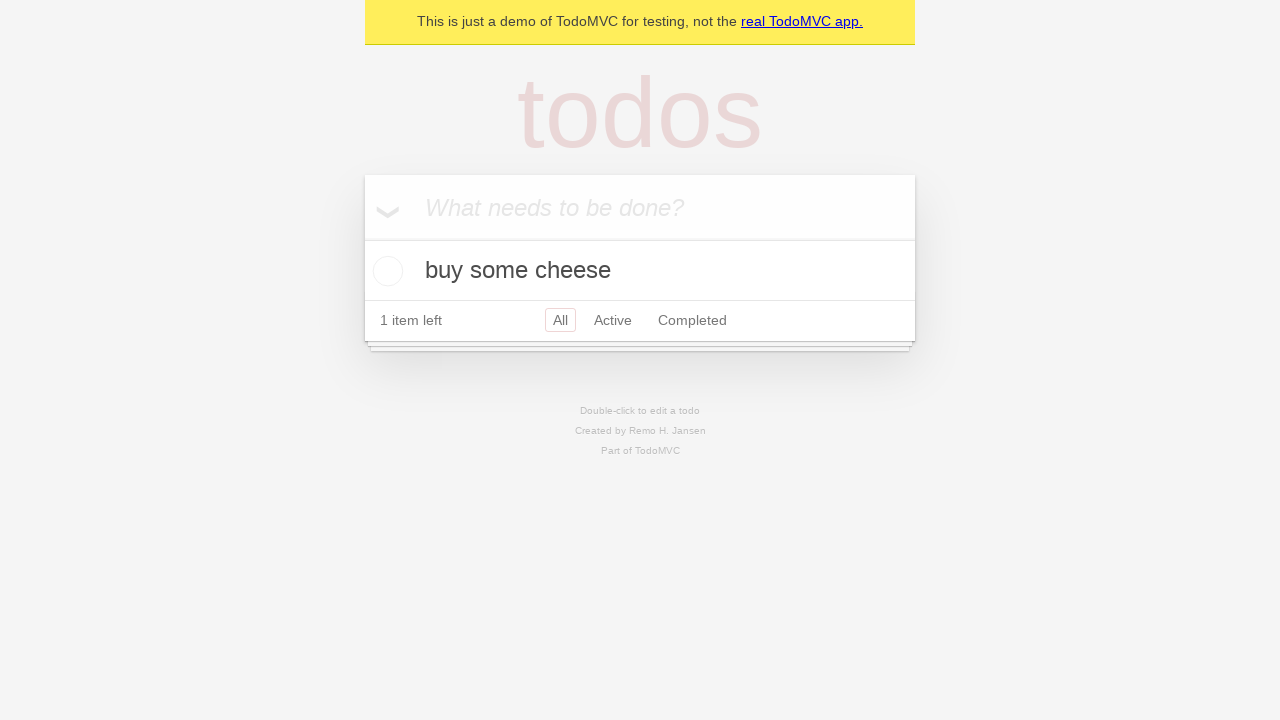